Navigates to JD.com (Chinese e-commerce website) and waits for the page to load, verifying the site is accessible.

Starting URL: https://www.jd.com/

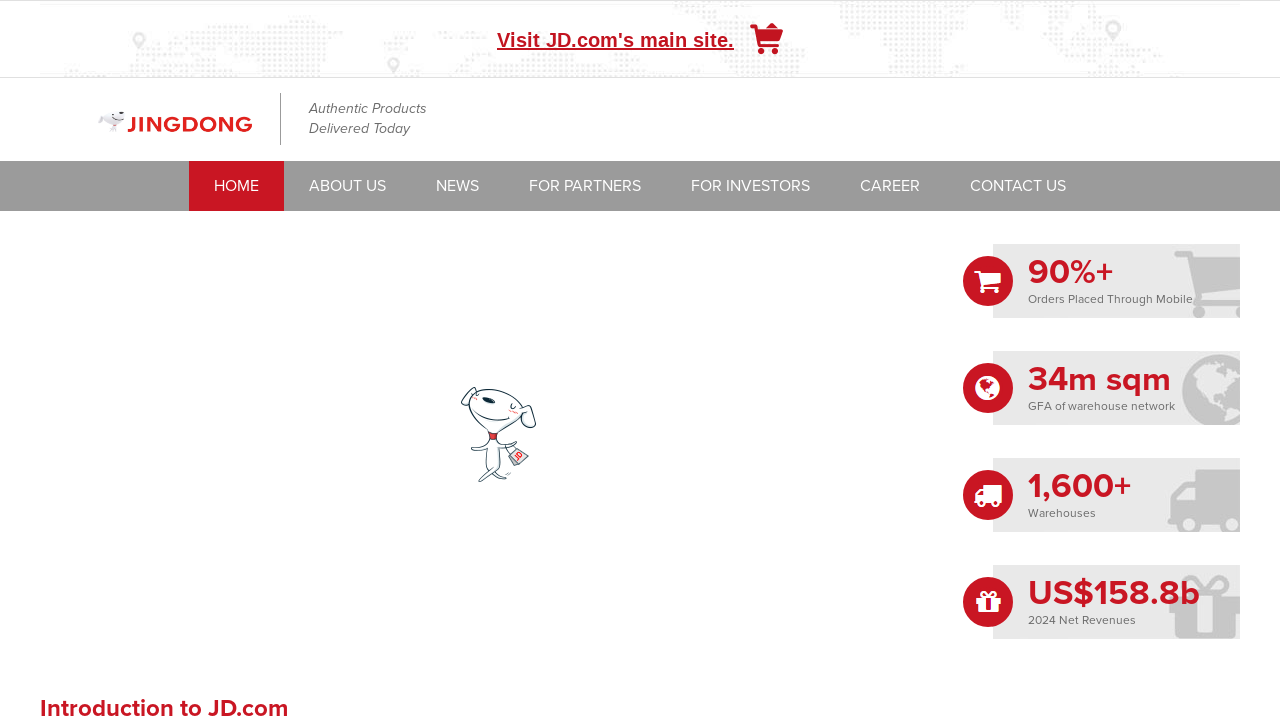

Set viewport size to 1920x1080
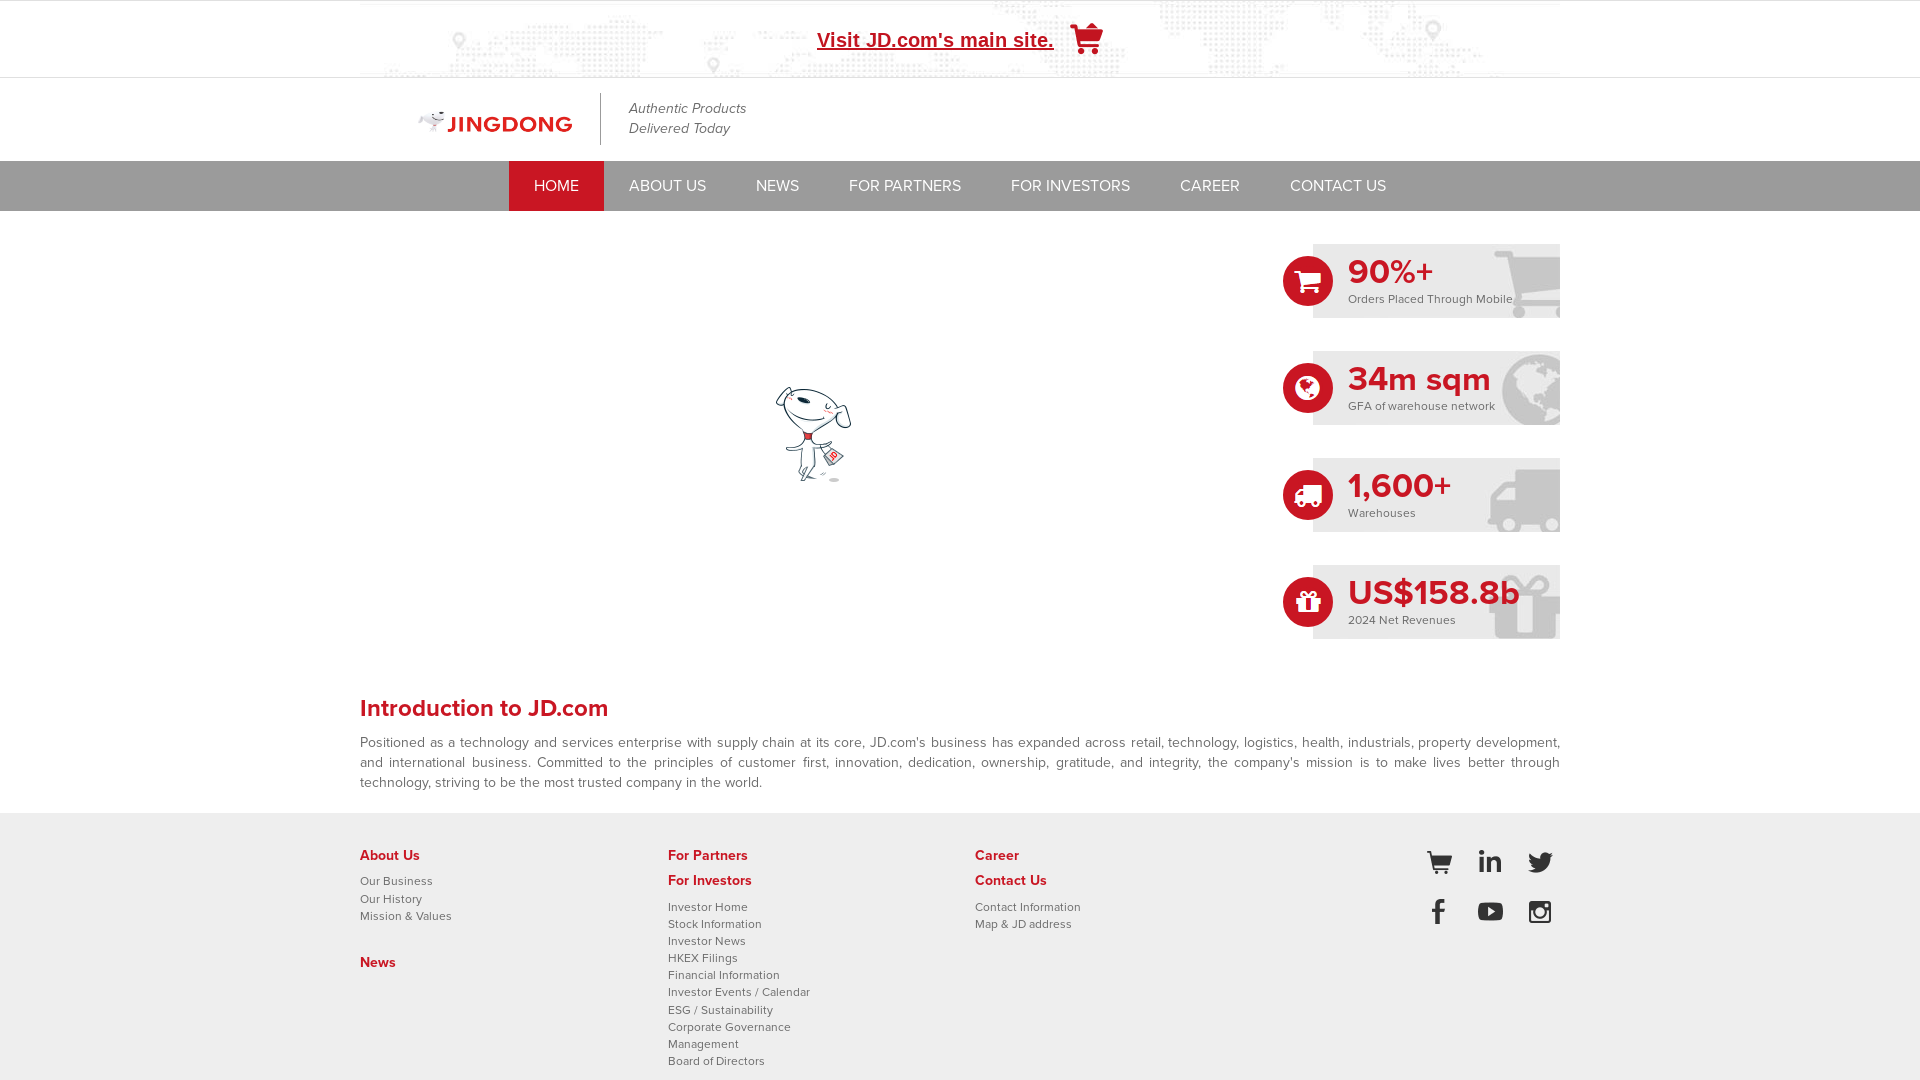

Waited for page to reach domcontentloaded state
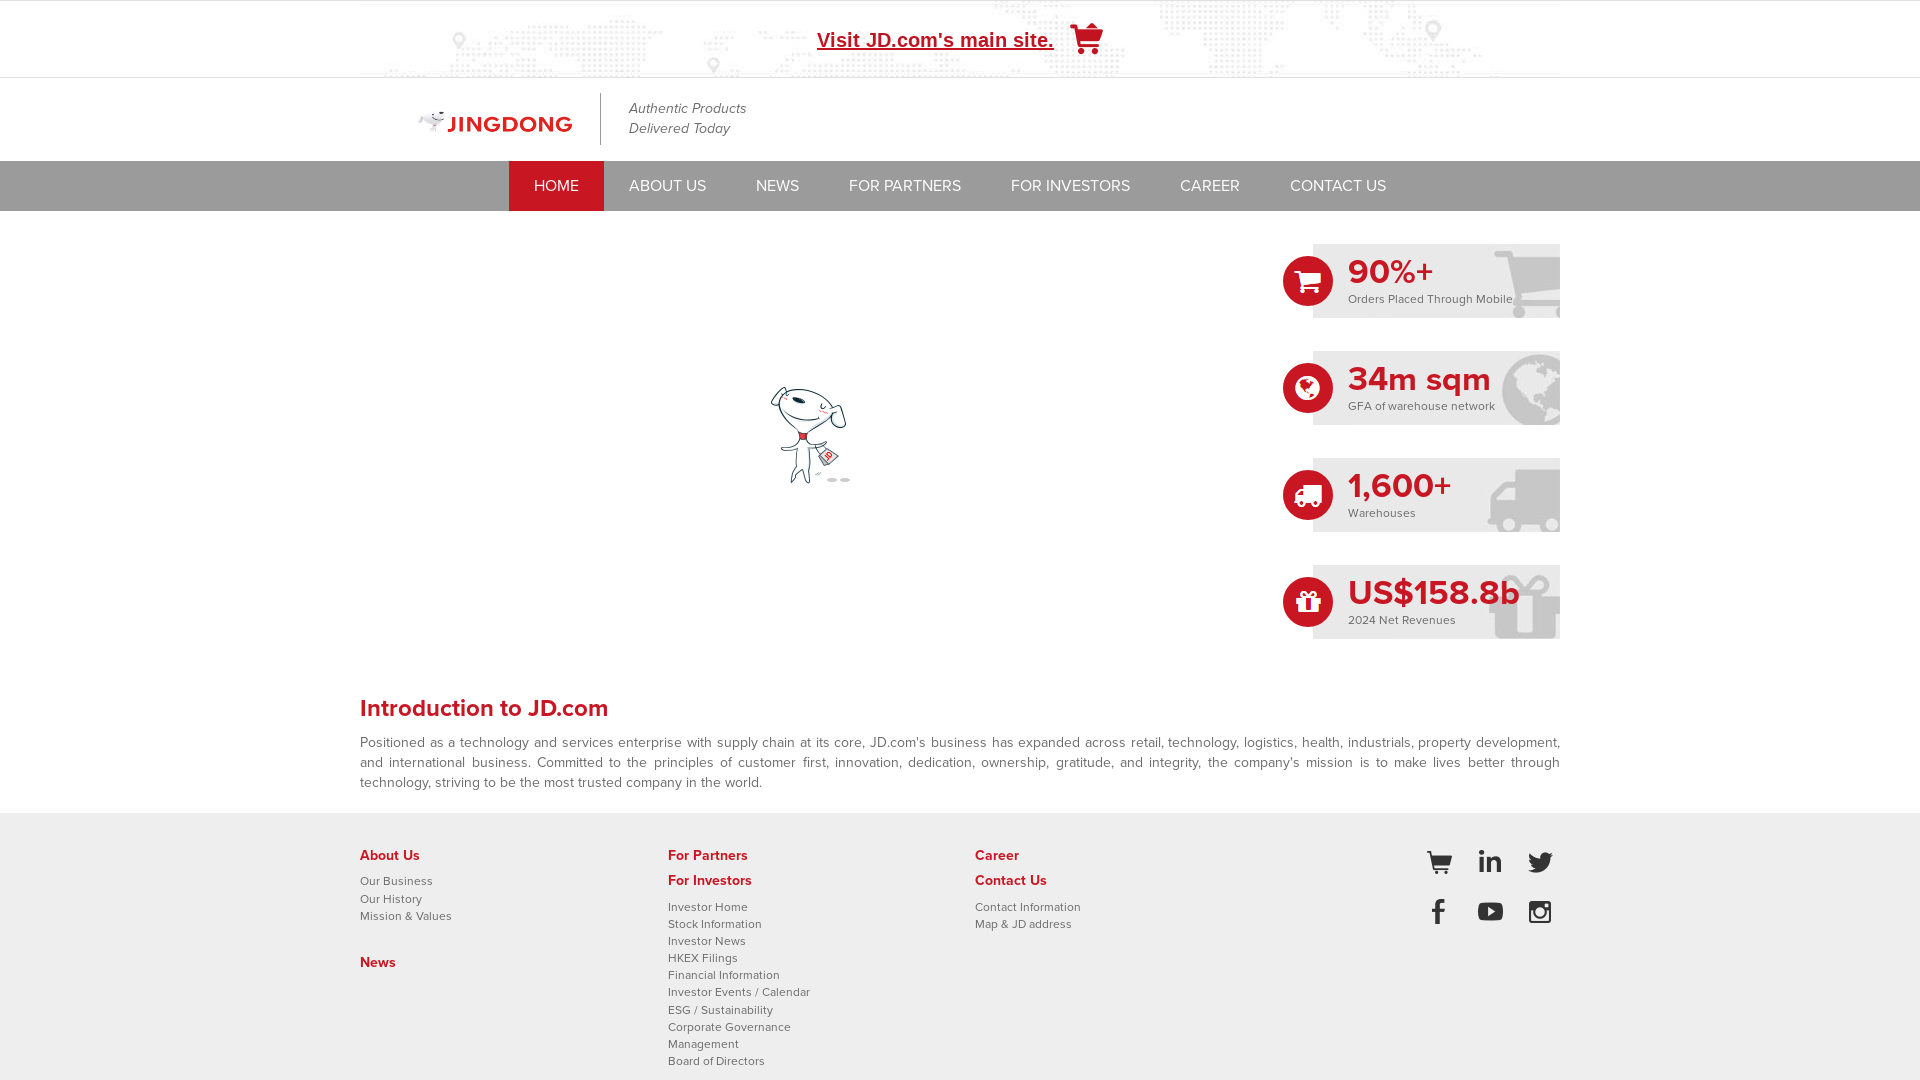

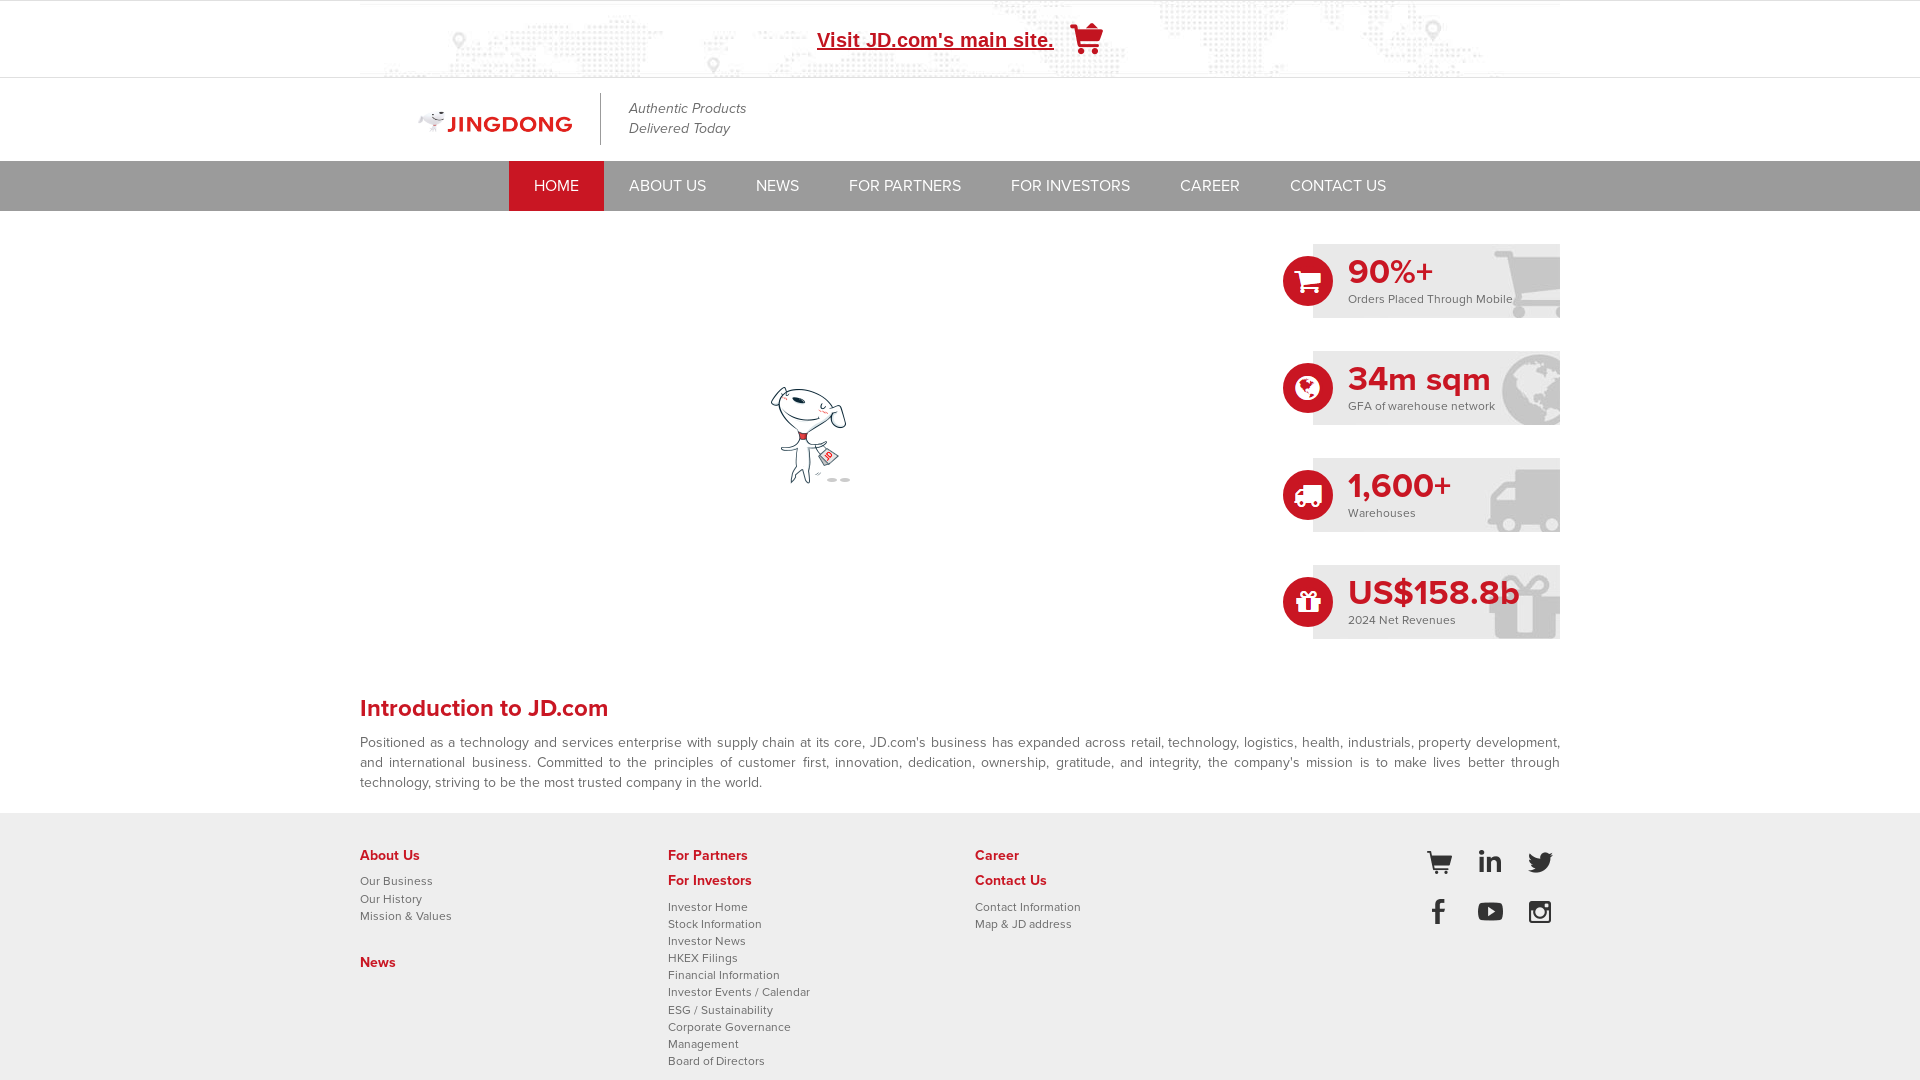